Tests registration form with an incorrectly formatted email address (missing @ symbol)

Starting URL: https://www.sharelane.com/cgi-bin/register.py

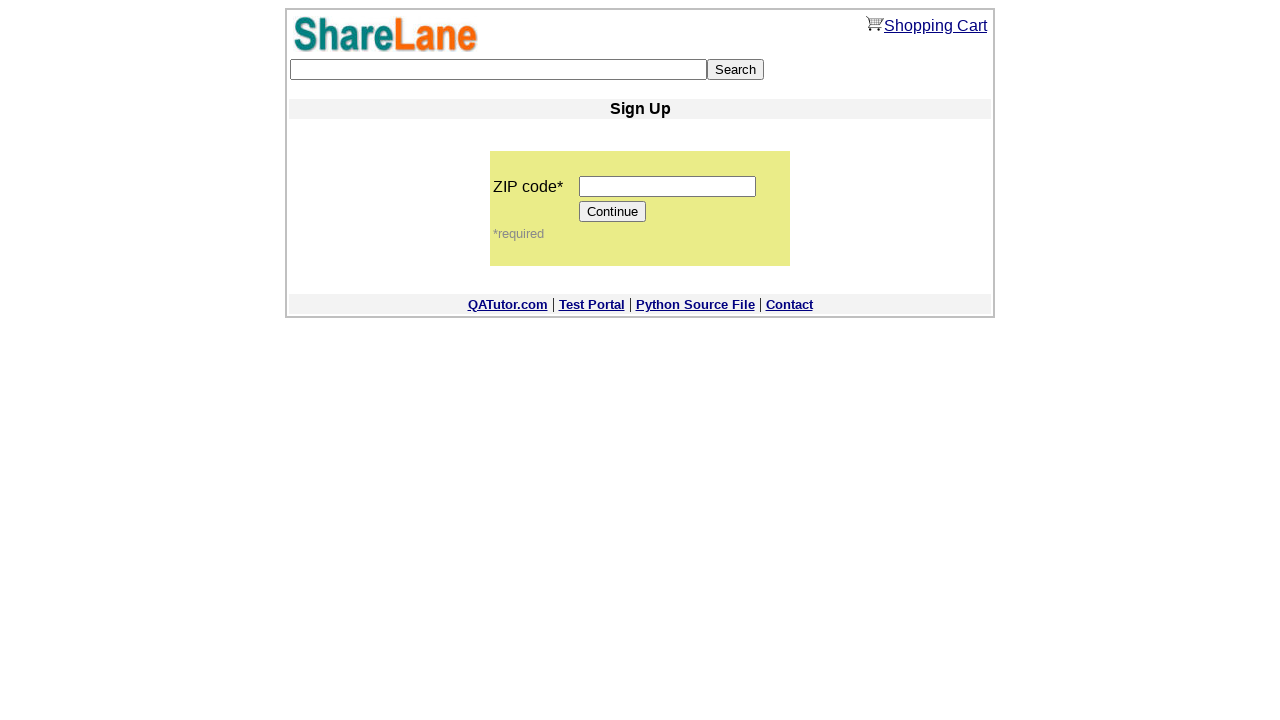

Filled ZIP code field with '44444444' on input[name='zip_code']
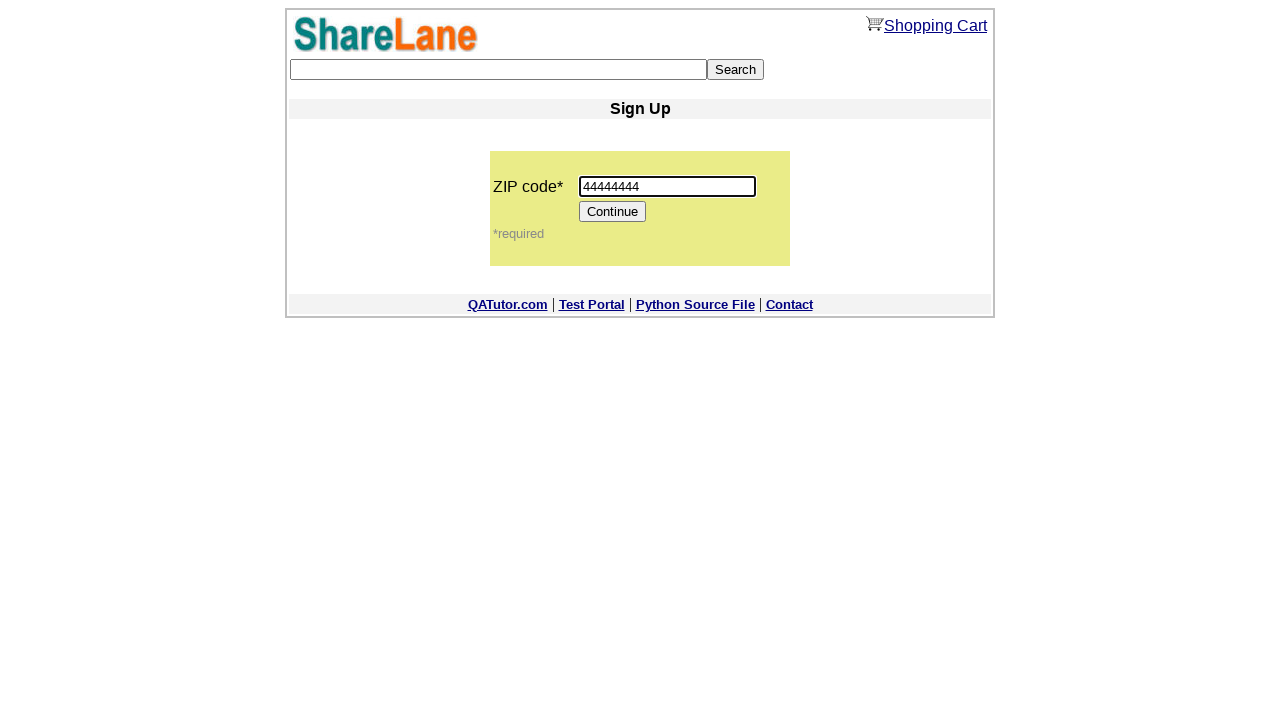

Clicked Continue button to proceed to registration form at (613, 212) on input[value='Continue']
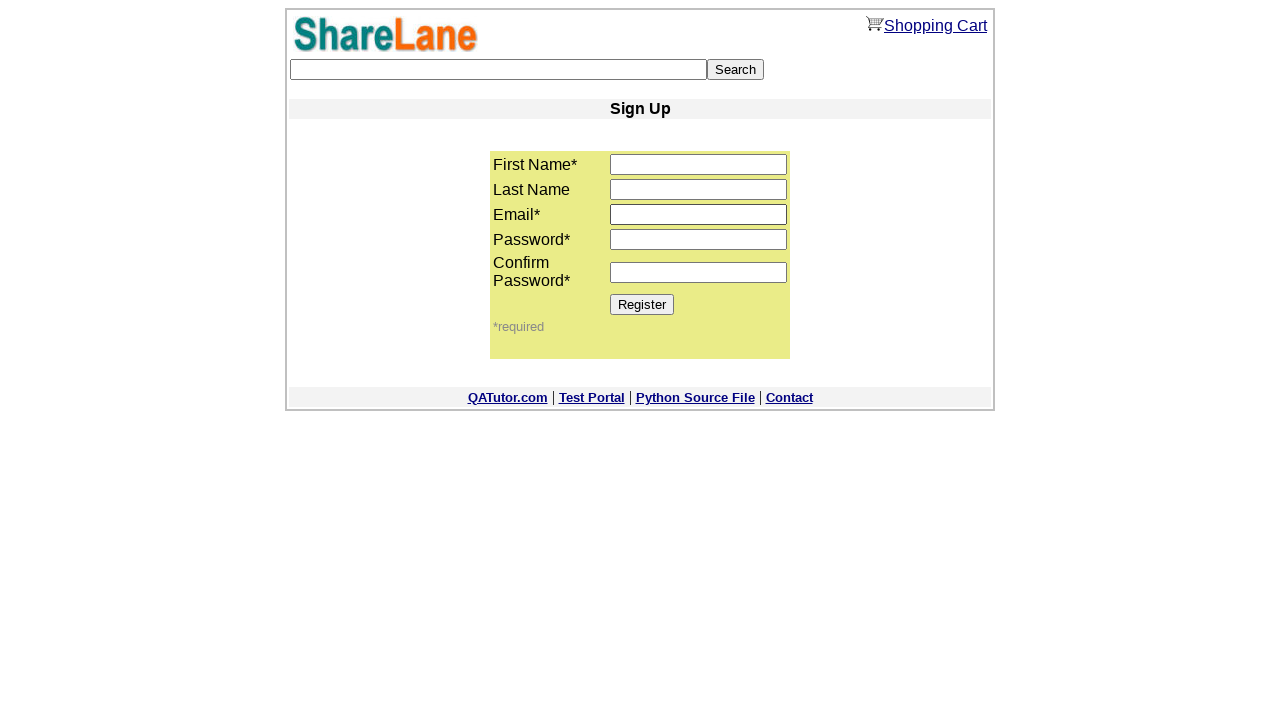

Filled first name field with 'Vitaliy' on input[name='first_name']
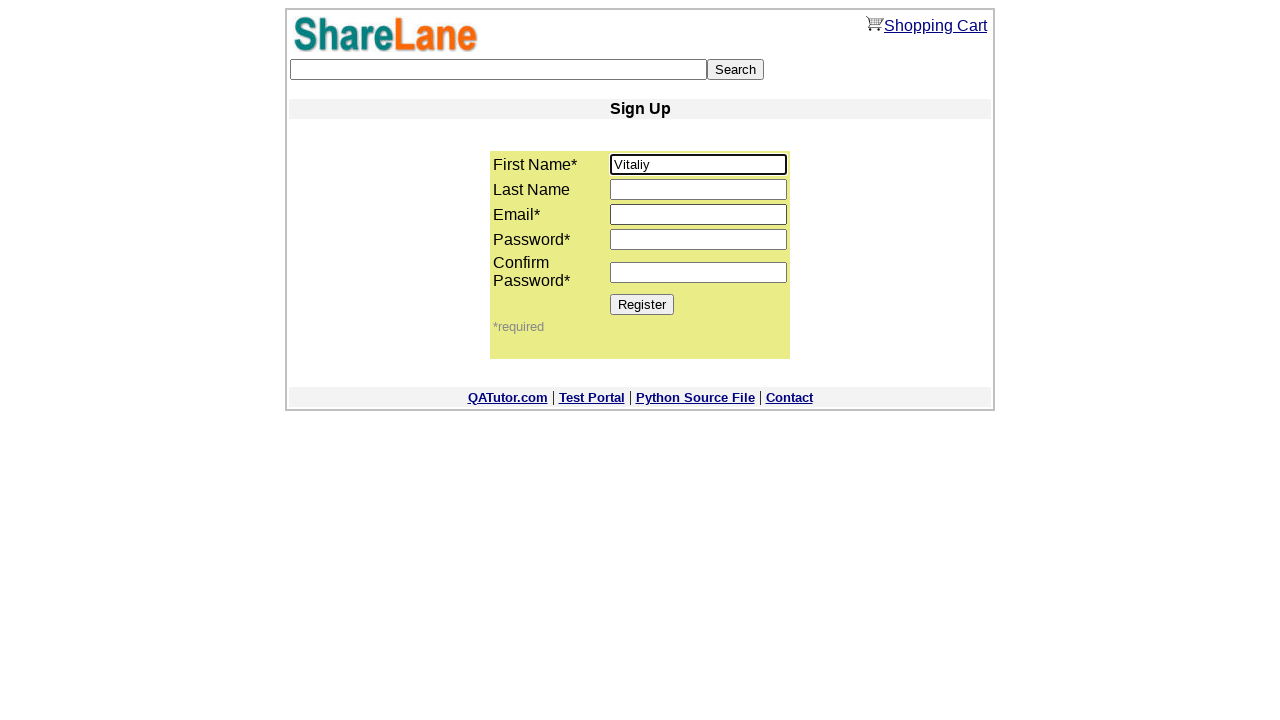

Filled last name field with 'Vasilevich' on input[name='last_name']
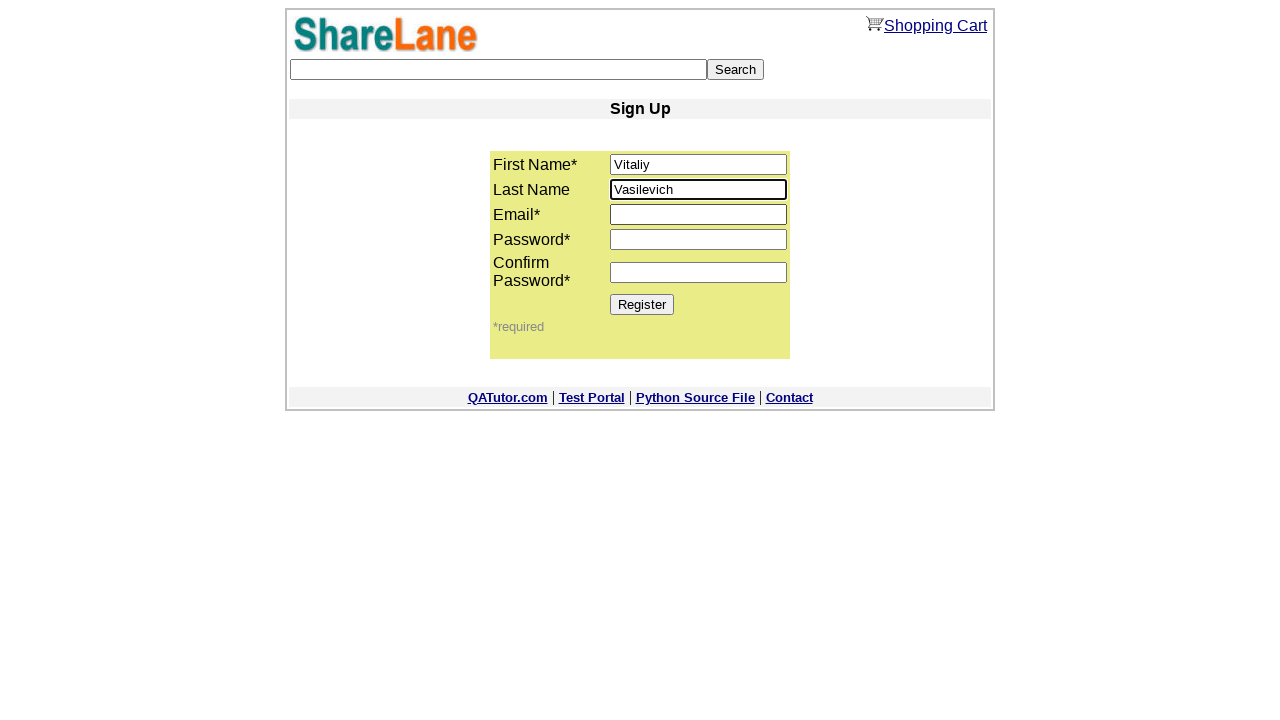

Filled email field with incorrectly formatted email 'Vitaliysharelane.sy' (missing @ symbol) on input[name='email']
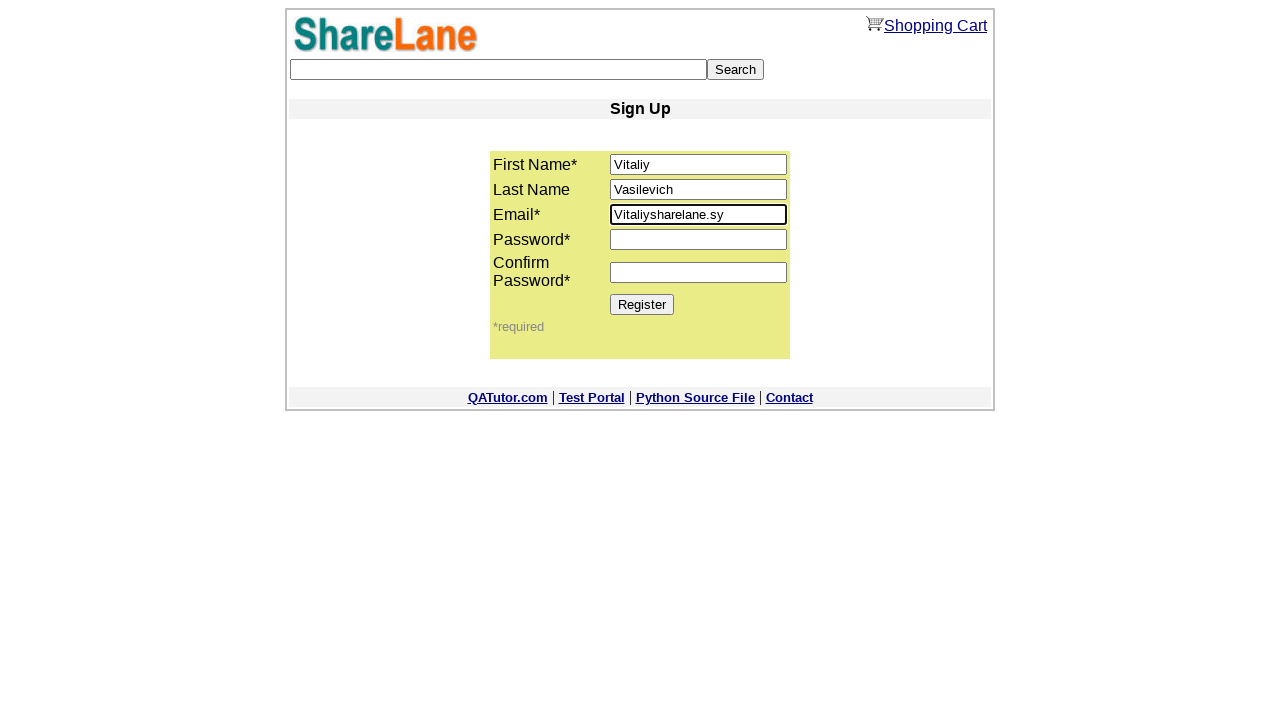

Filled password field with '12345' on input[name='password1']
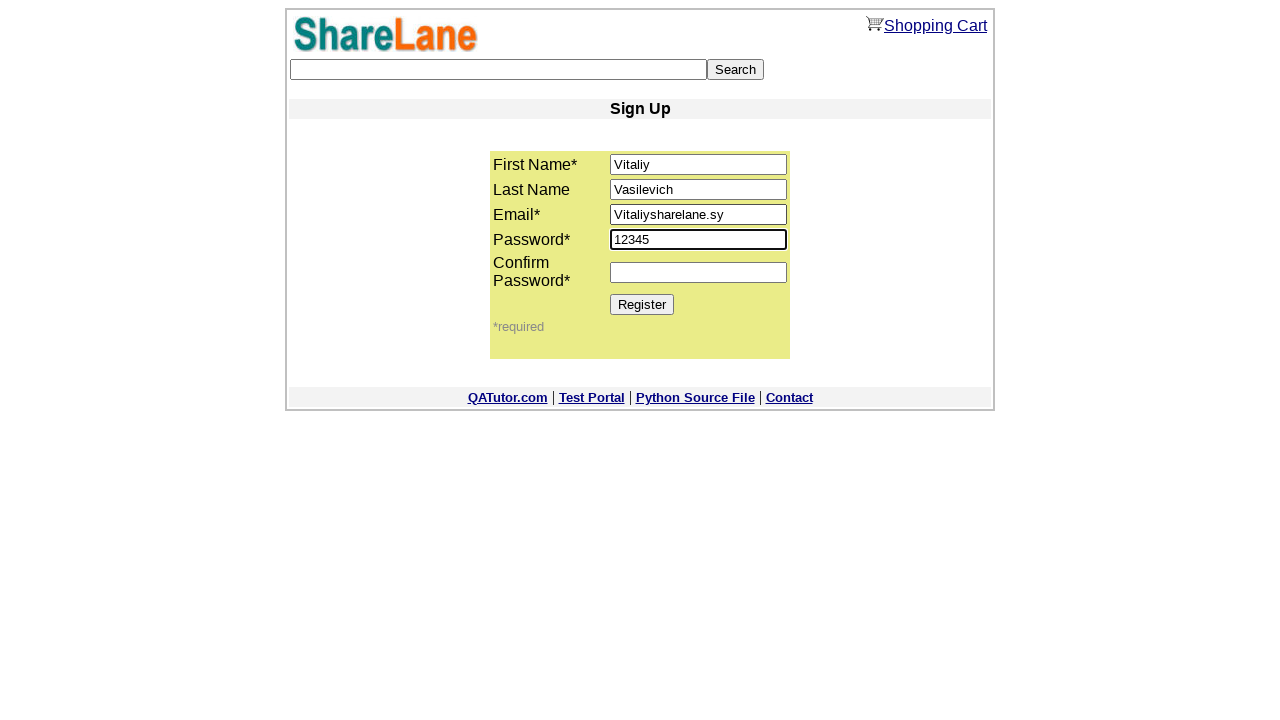

Filled password confirmation field with '12345' on input[name='password2']
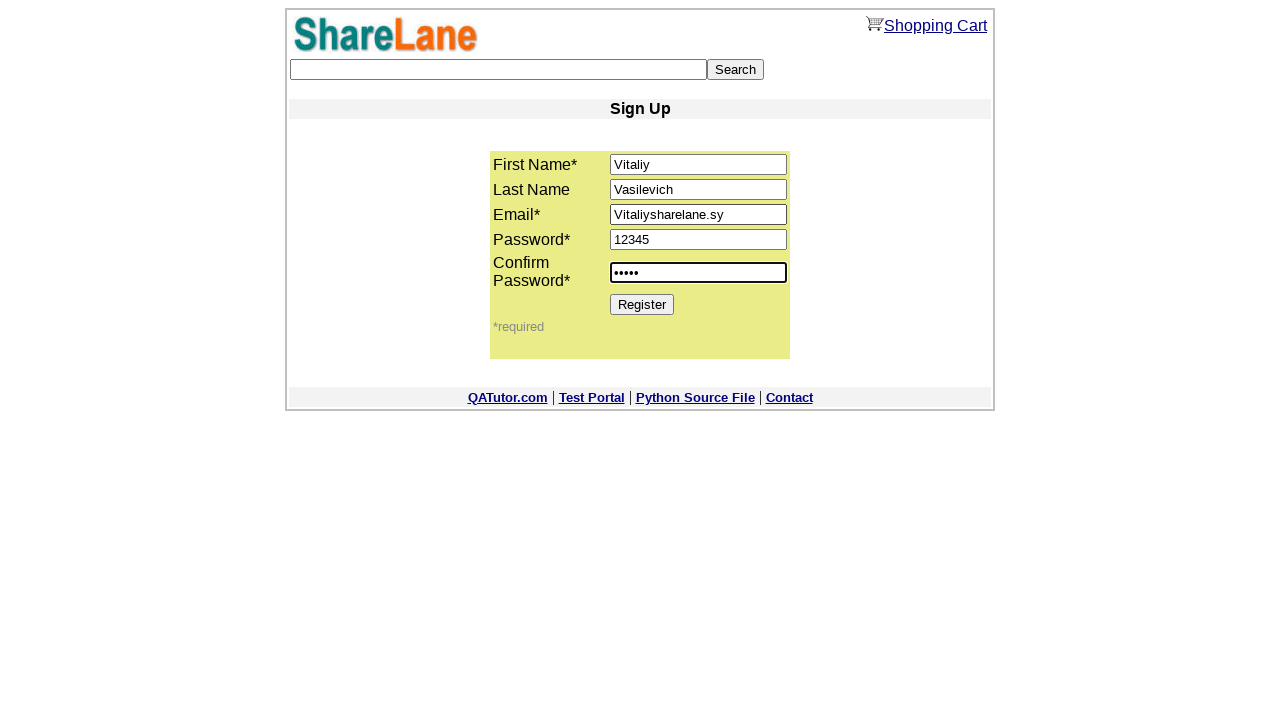

Clicked Register button to submit registration form with invalid email at (642, 304) on input[value='Register']
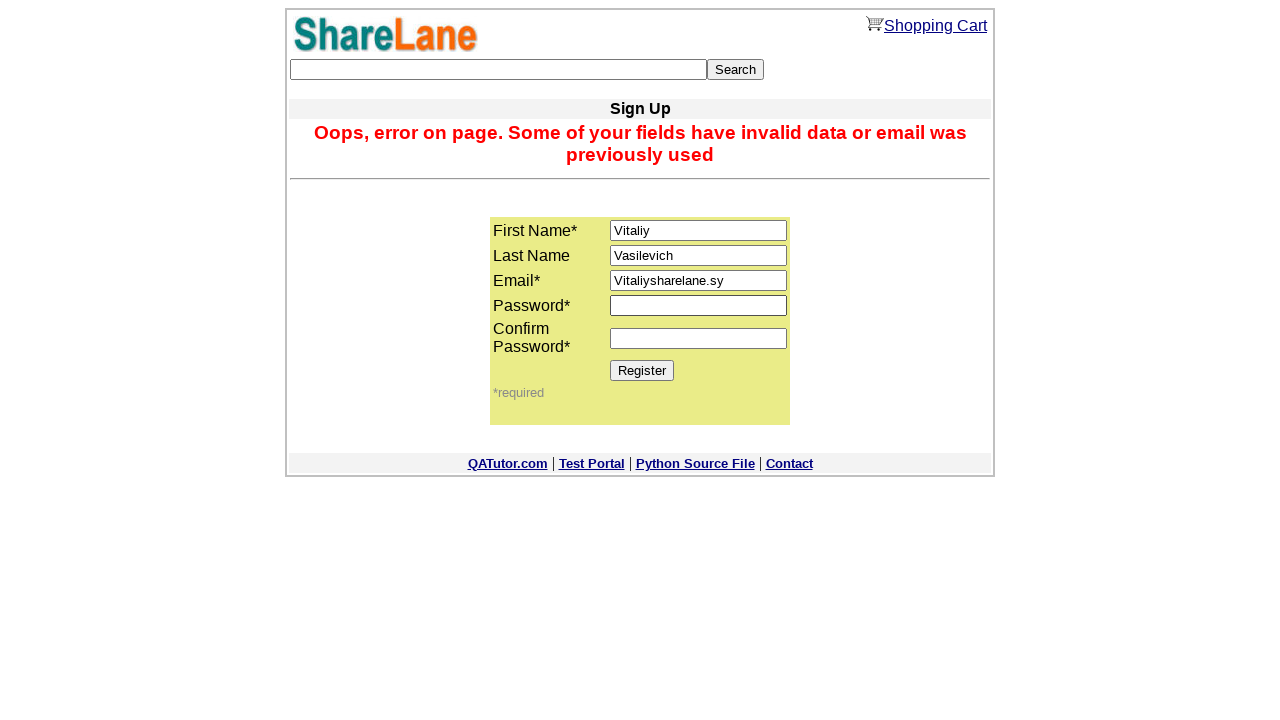

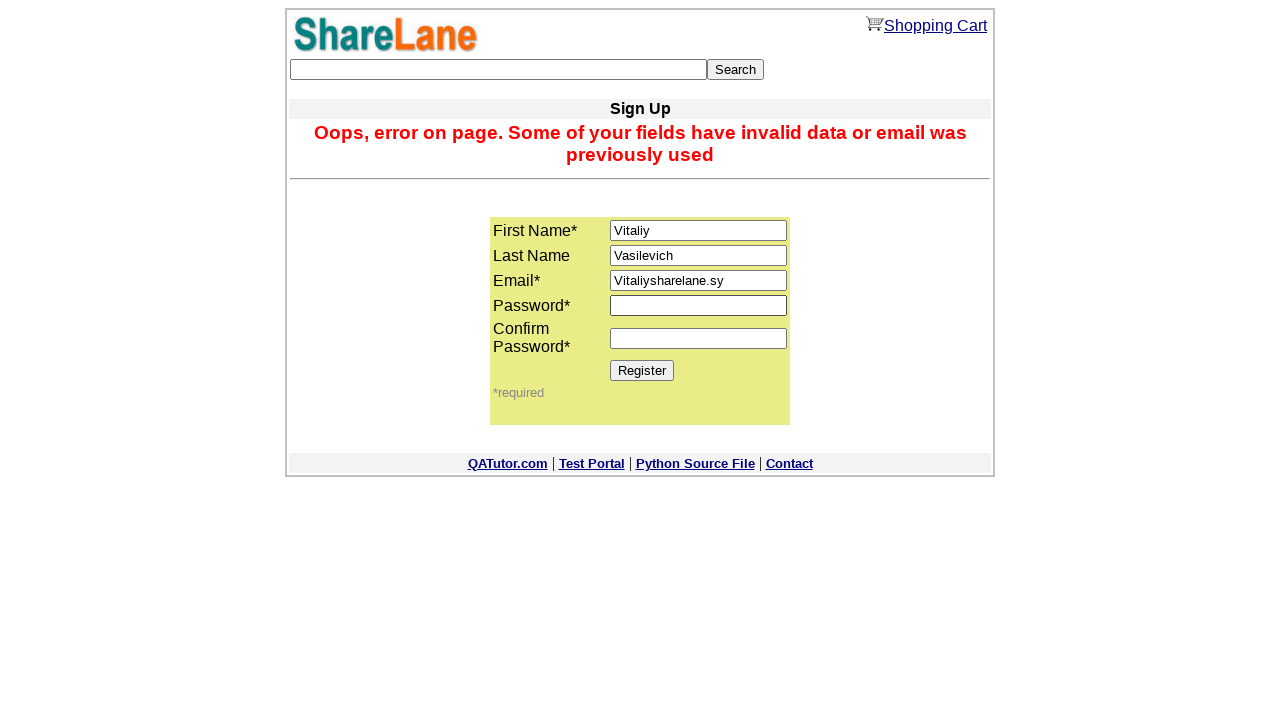